Tests drag and drop functionality on the jQuery UI demo page by dragging an element from a source position to a target drop zone within an iframe.

Starting URL: https://jqueryui.com/droppable/

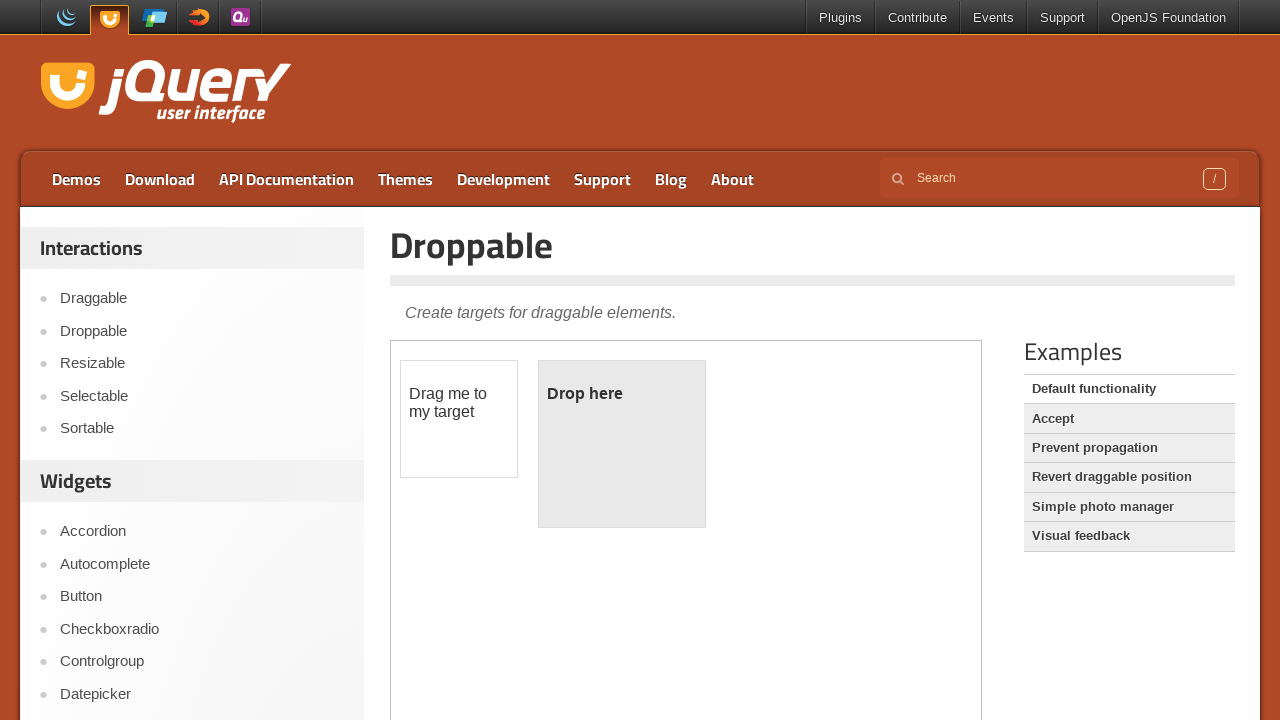

Located demo iframe containing draggable elements
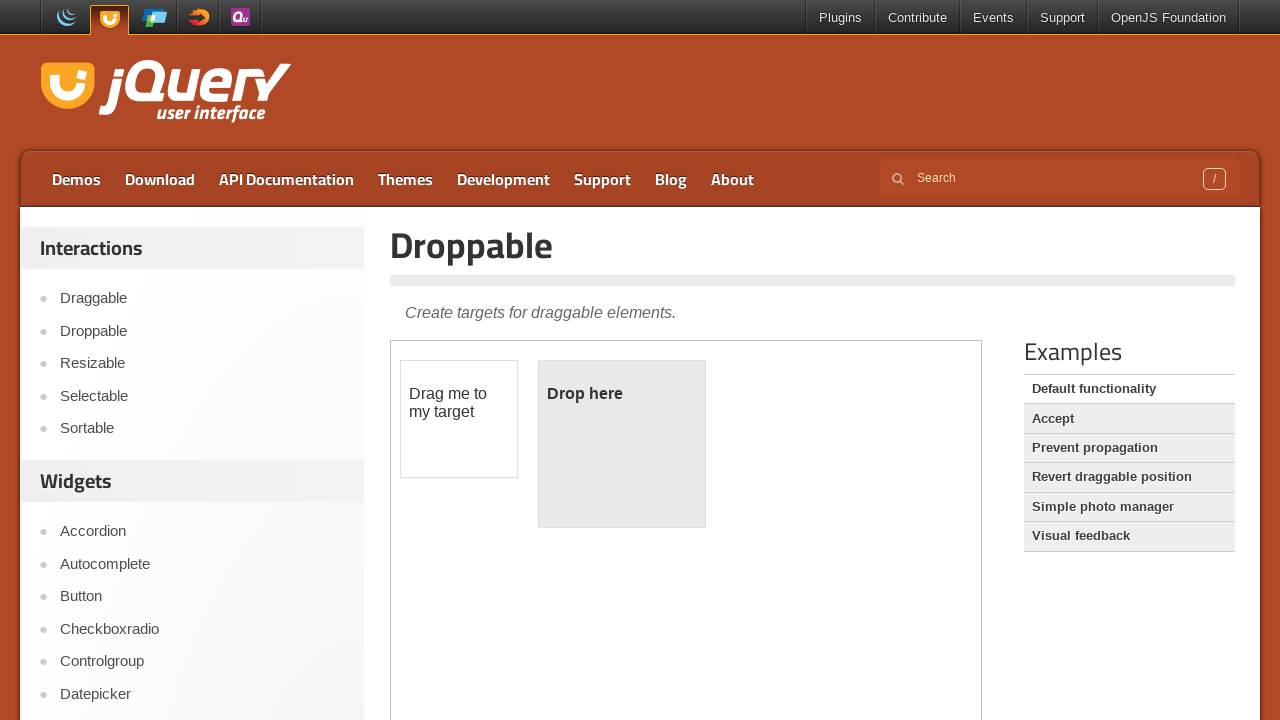

Located source draggable element
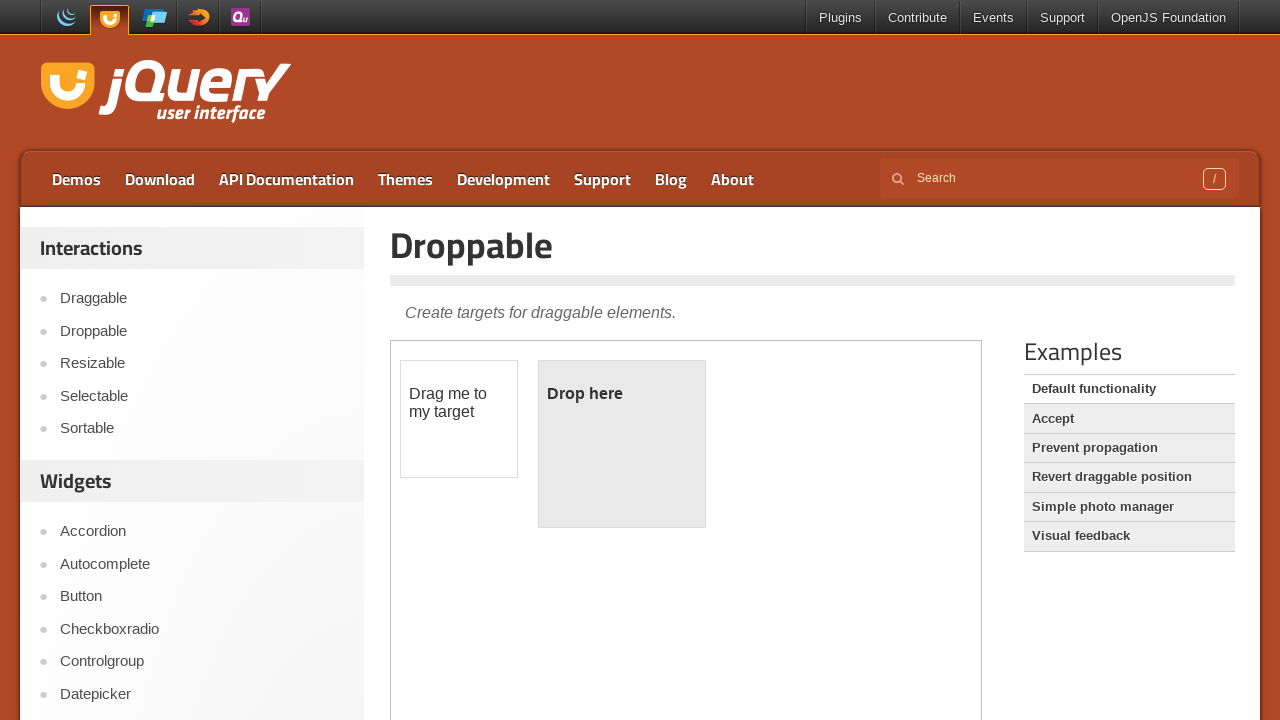

Located target droppable element
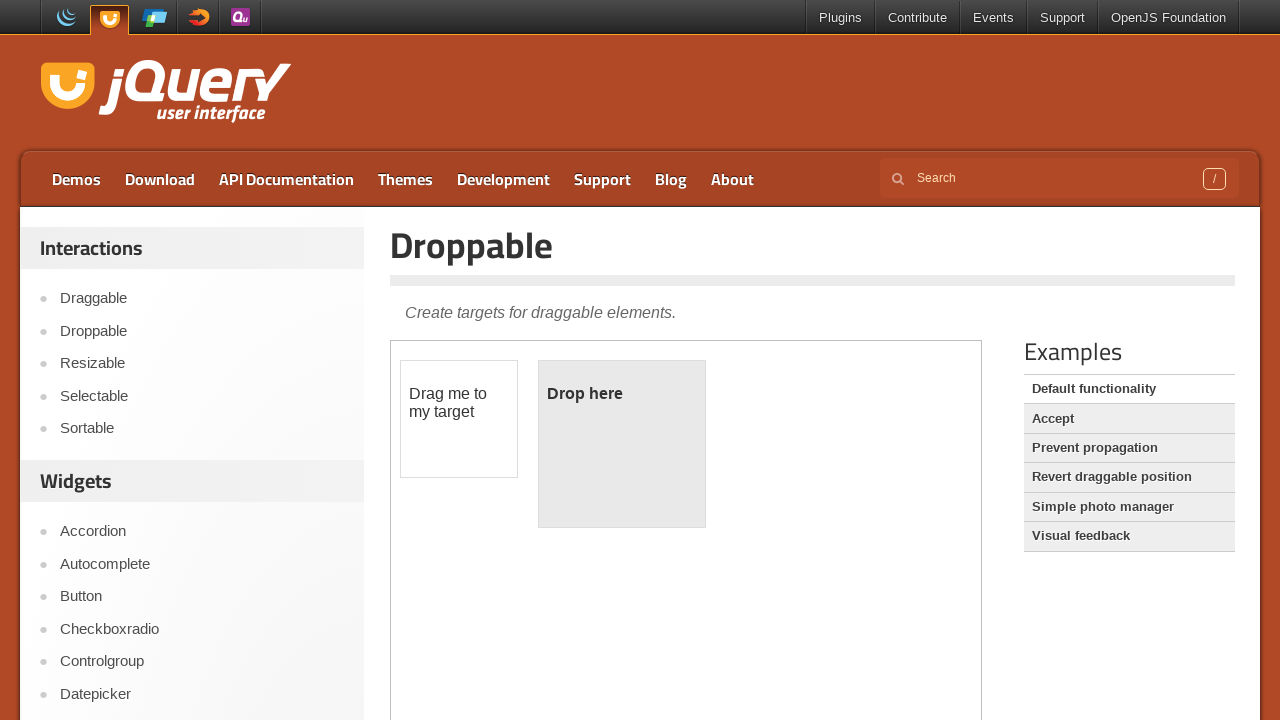

Dragged source element to target drop zone at (622, 444)
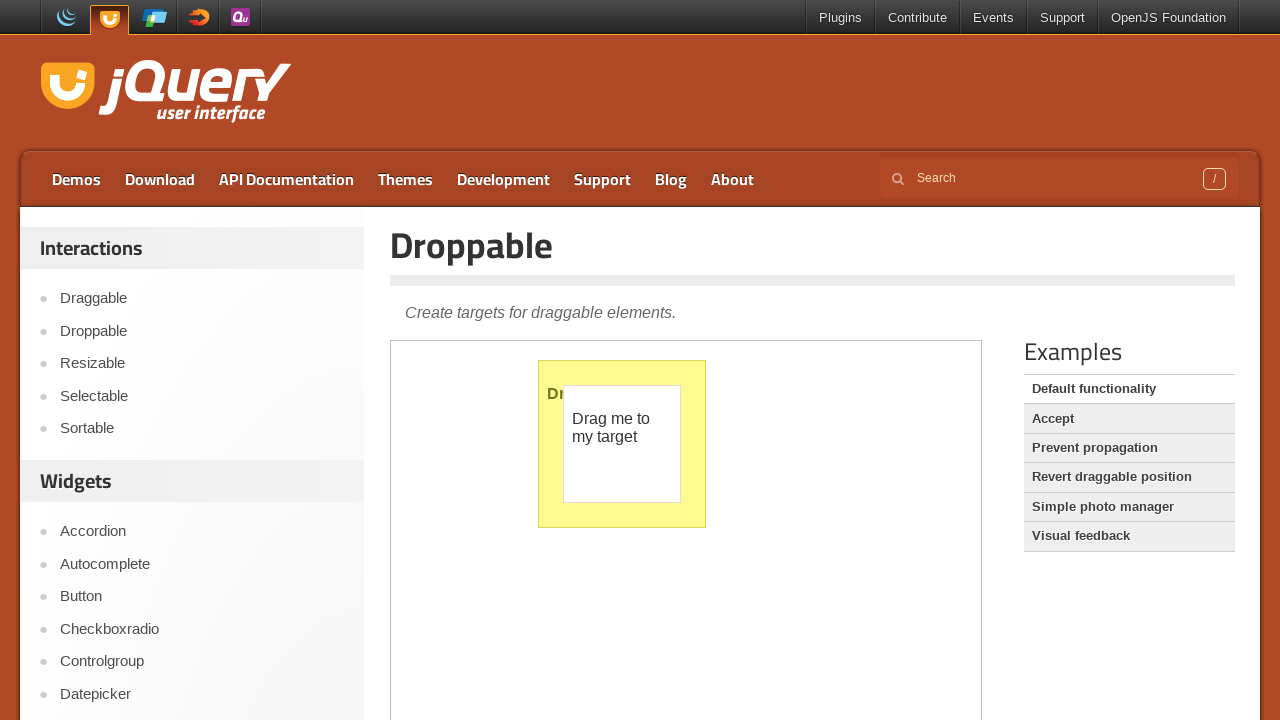

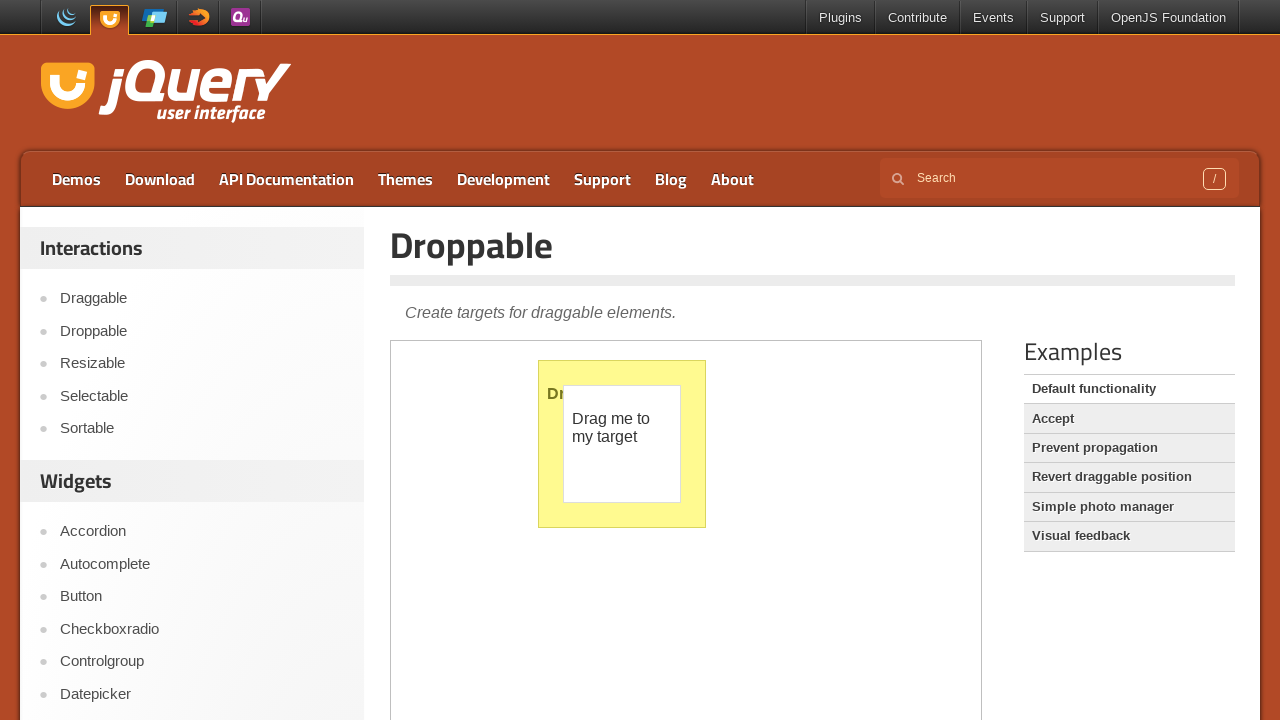